Tests the search functionality on an e-commerce demo site by entering a product name (randomly selected from: mug, notebook, cushion, t-shirt, sweater) into the search field and submitting the search form.

Starting URL: https://prod-kurs.coderslab.pl

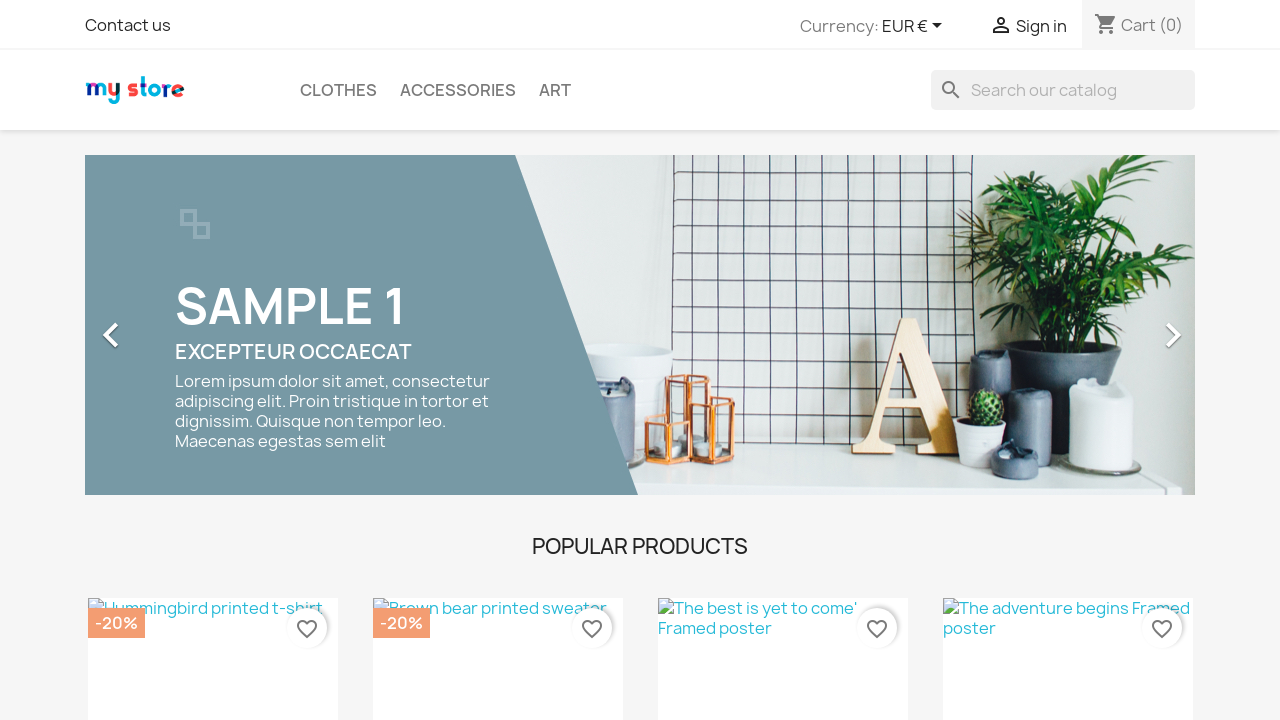

Selected 'cushion' as the search term
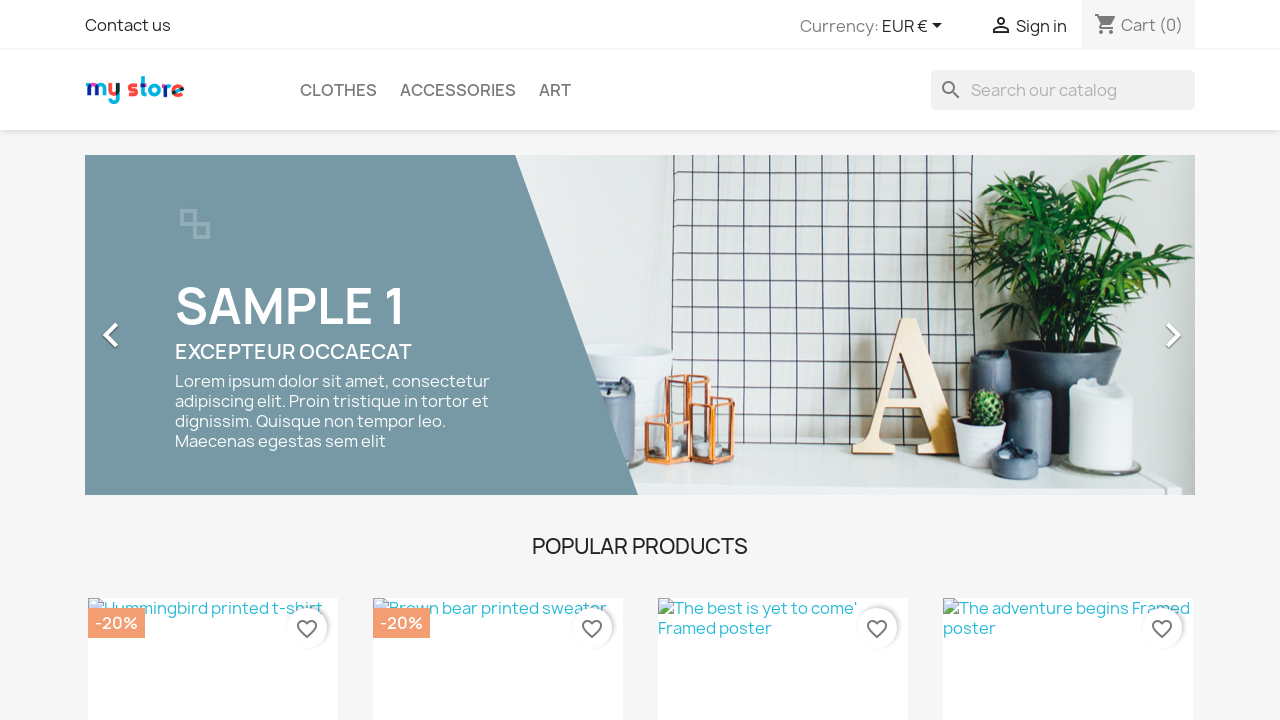

Located and cleared the search input field on input[name='s']
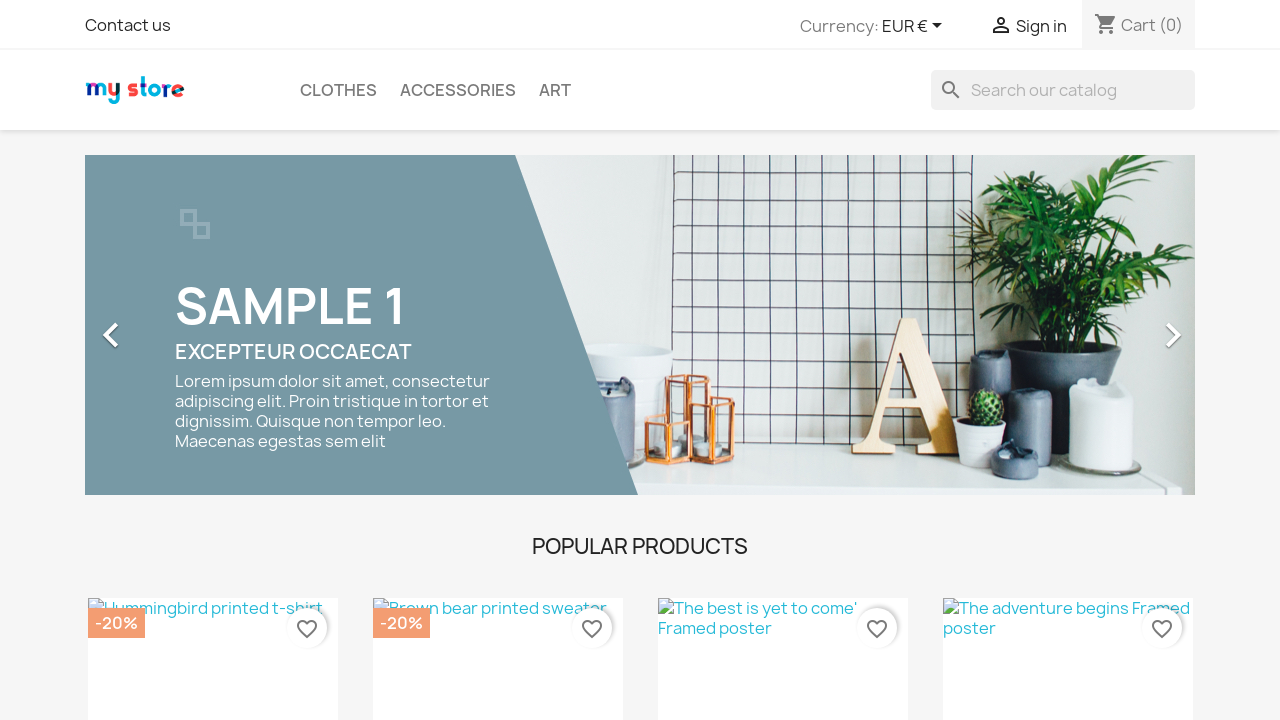

Filled search field with 'cushion' on input[name='s']
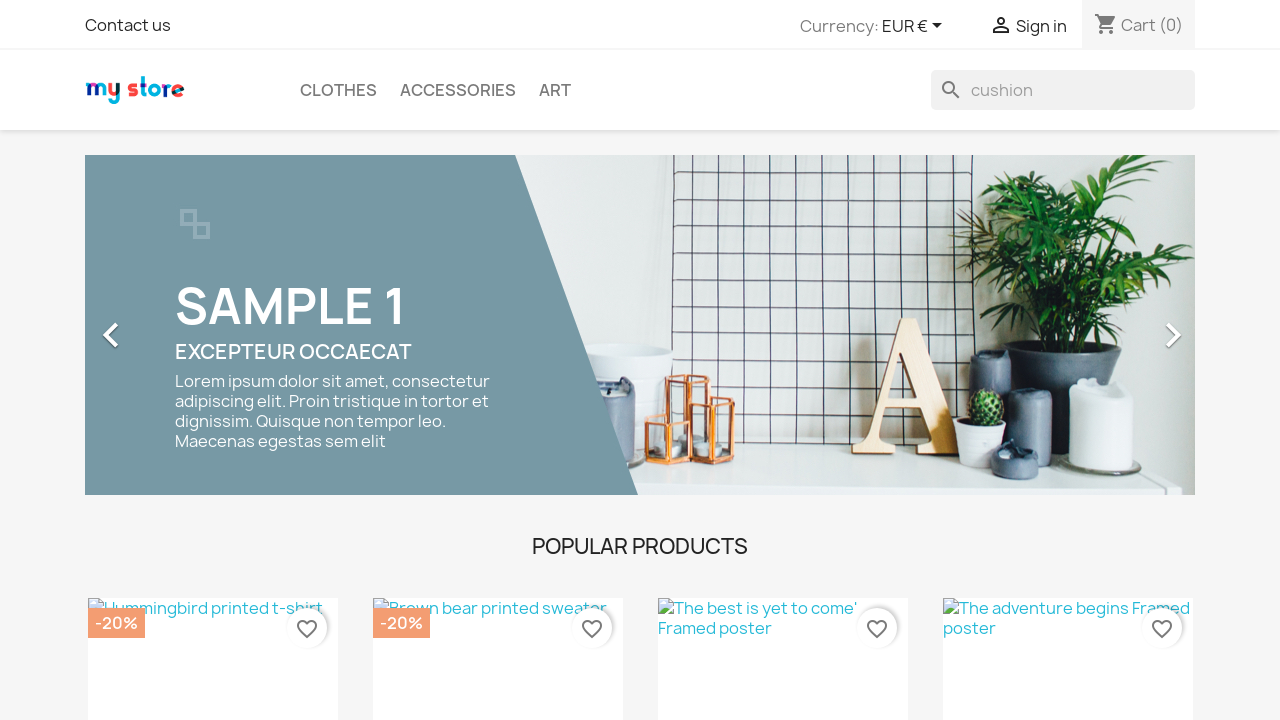

Submitted search form by pressing Enter on input[name='s']
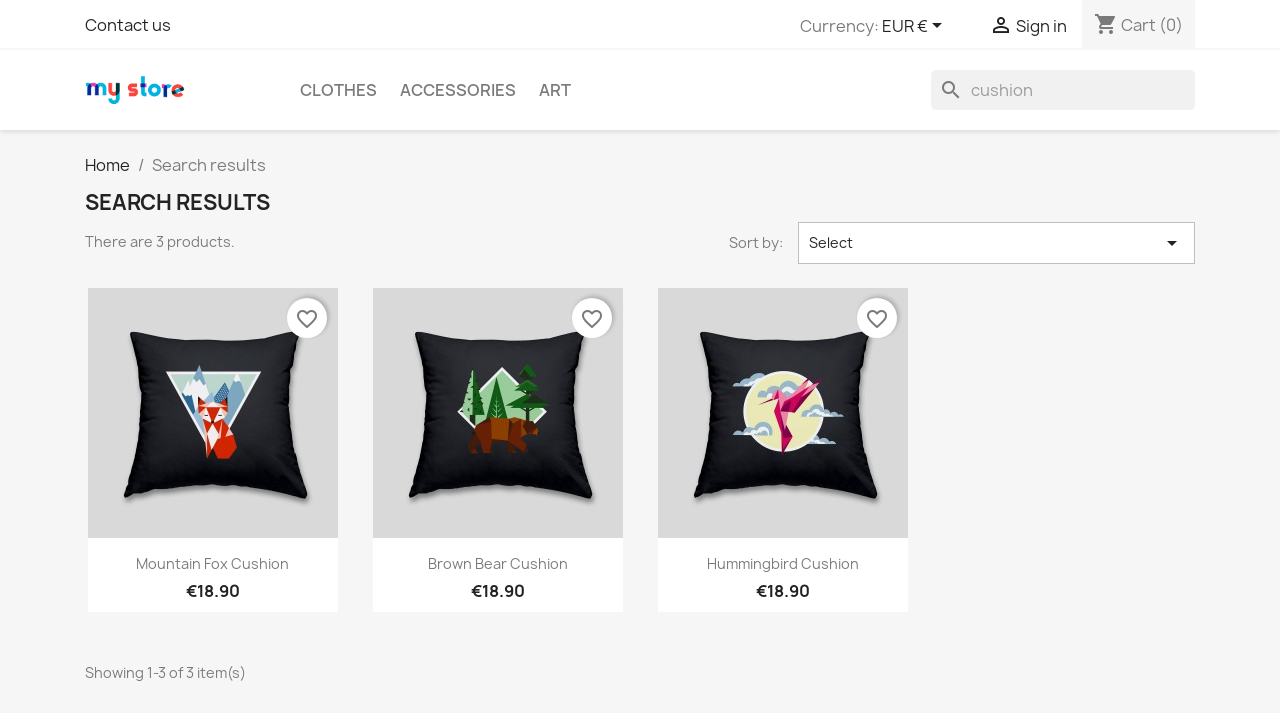

Search results page loaded and network activity idle
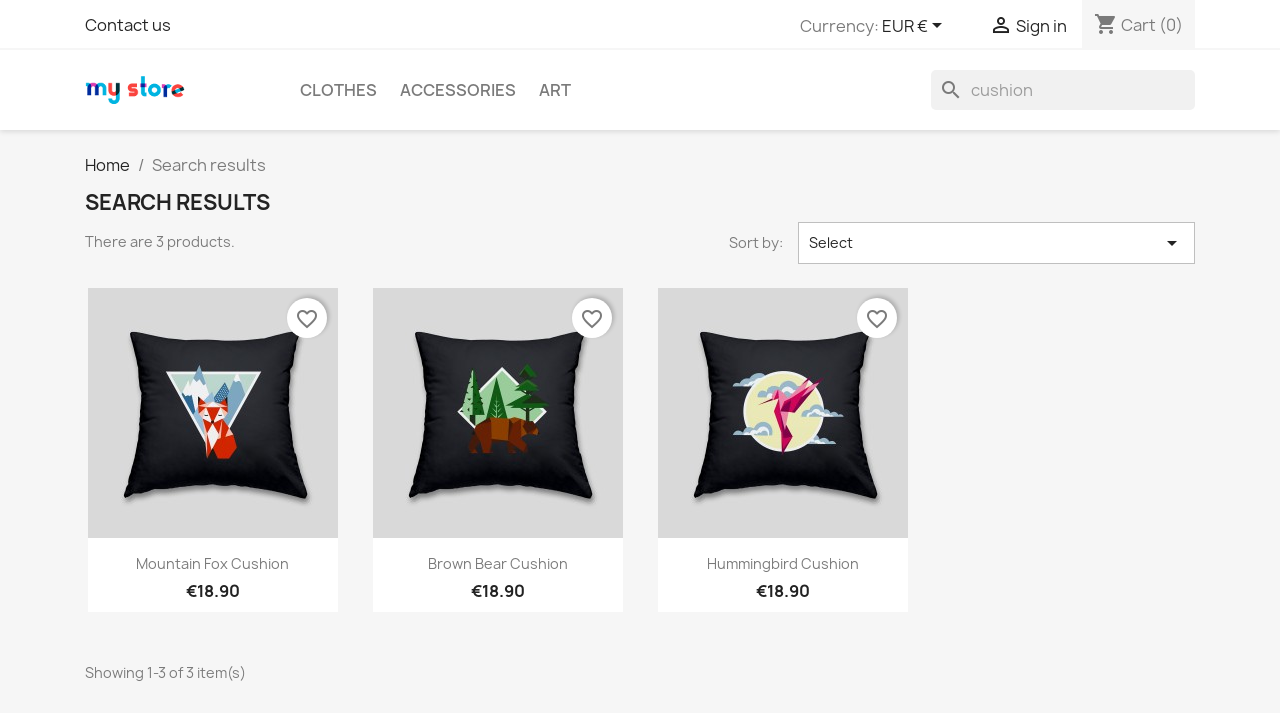

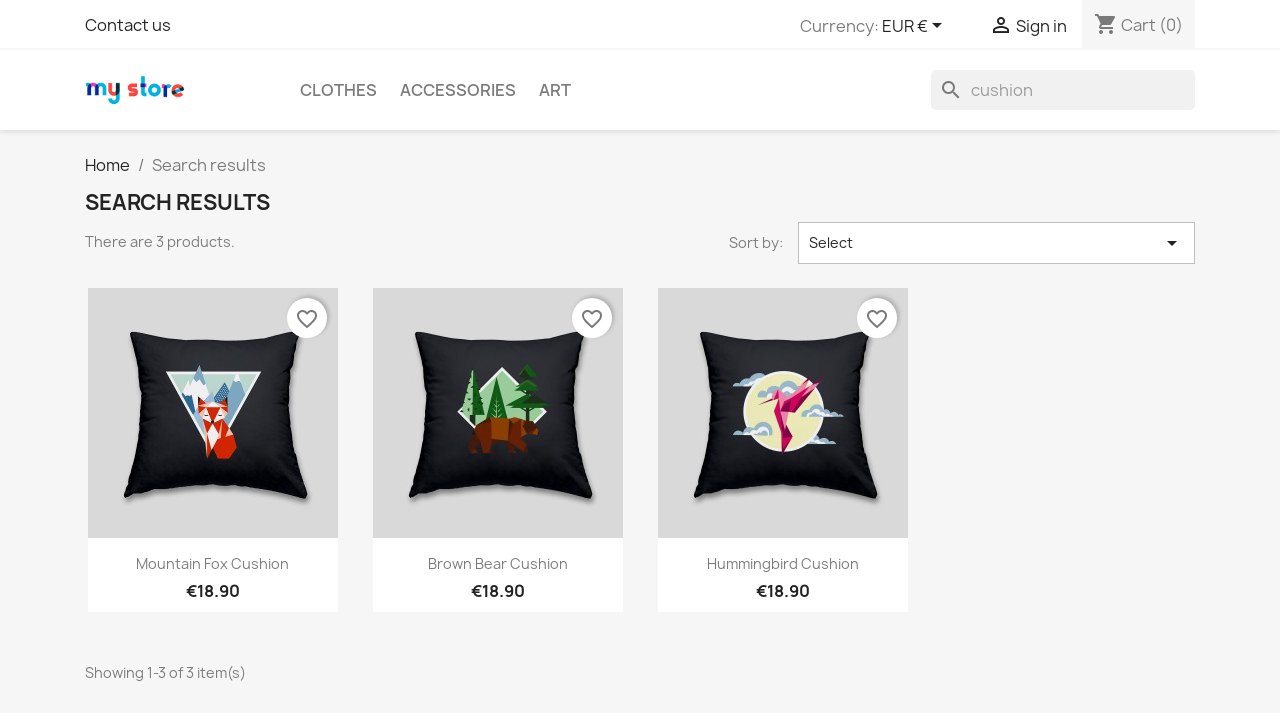